Tests explicit wait functionality by waiting for a price element to show "100", then clicking a book button, reading a value, calculating a mathematical result using log and sin functions, and submitting the answer.

Starting URL: http://suninjuly.github.io/explicit_wait2.html

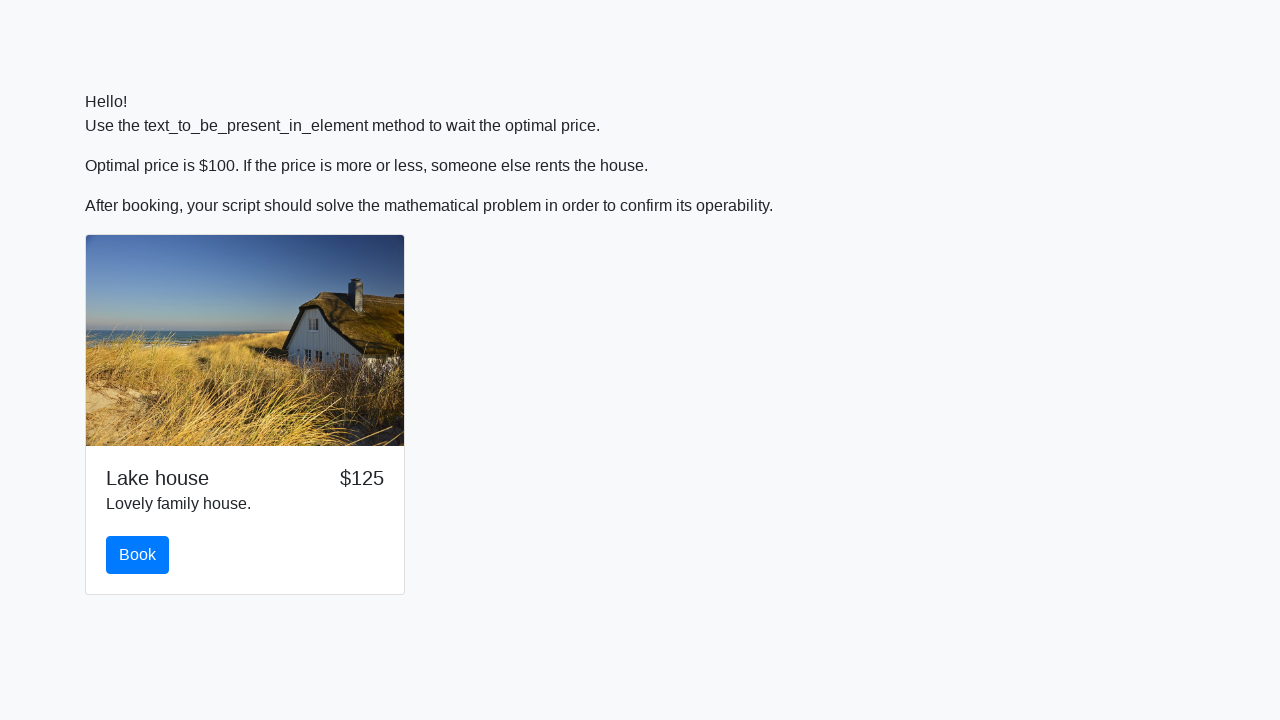

Waited for price element to show '100'
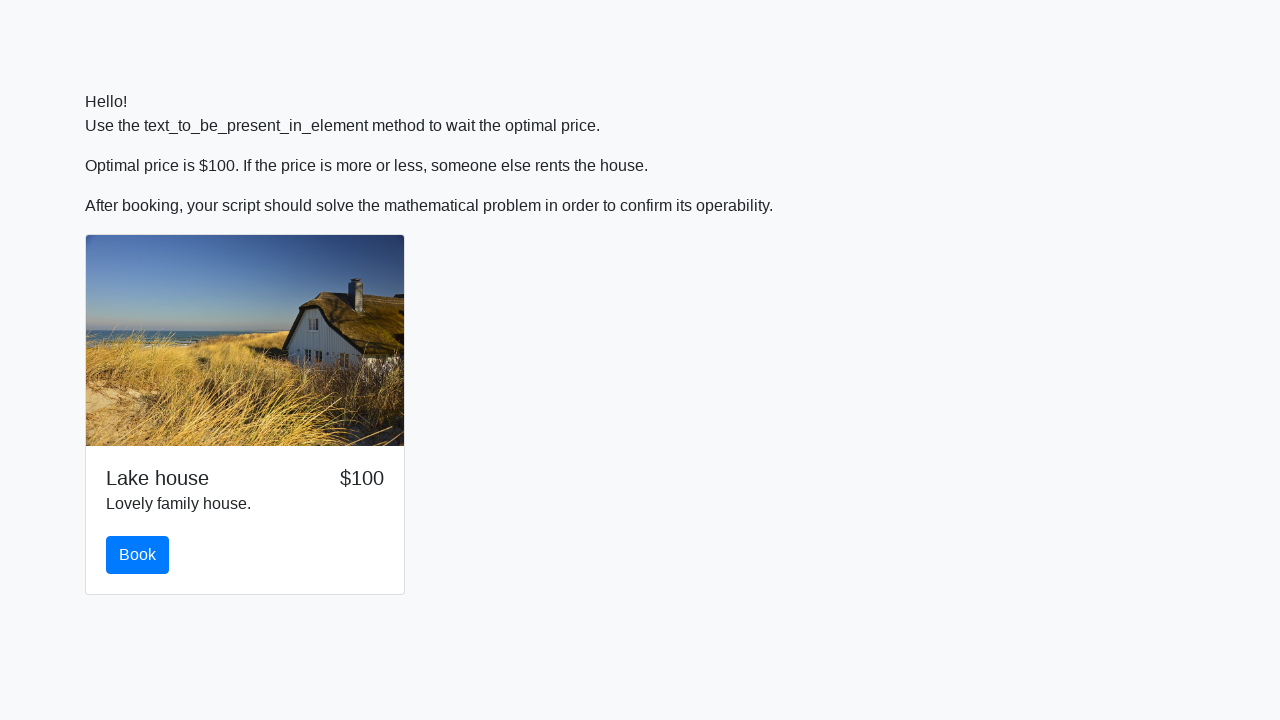

Clicked the book button at (138, 555) on #book
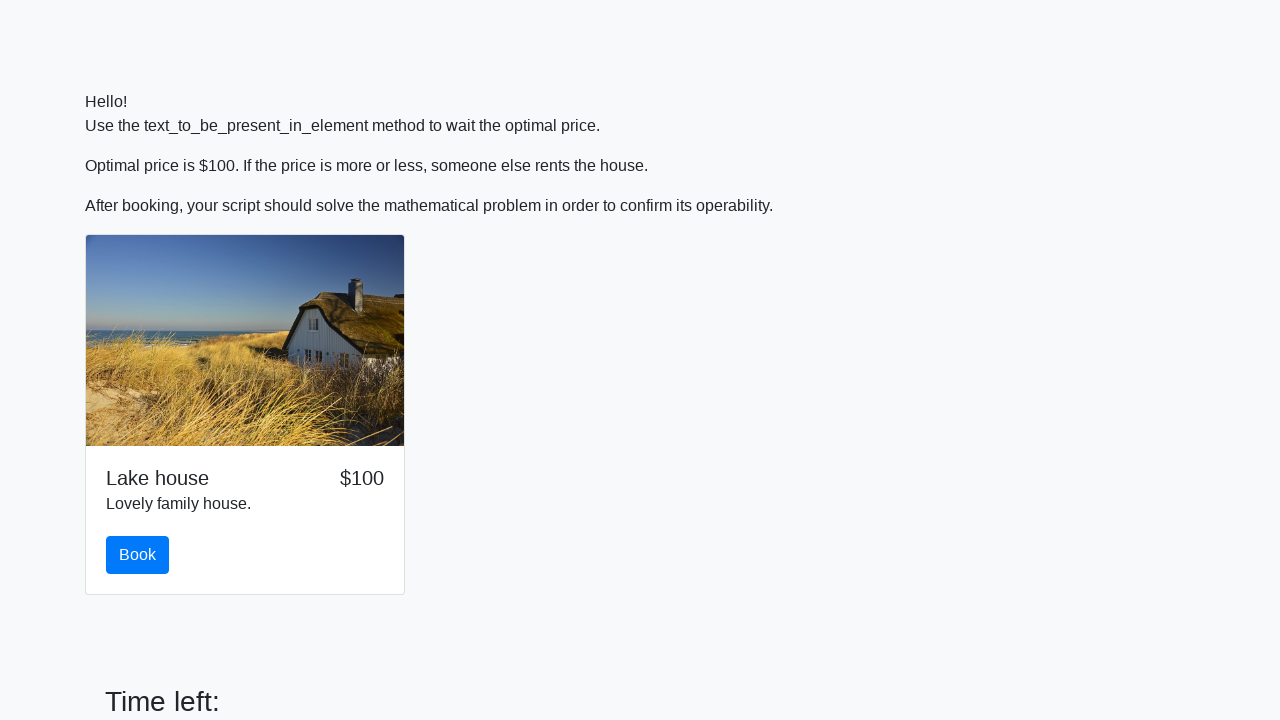

Retrieved input value for calculation: 707
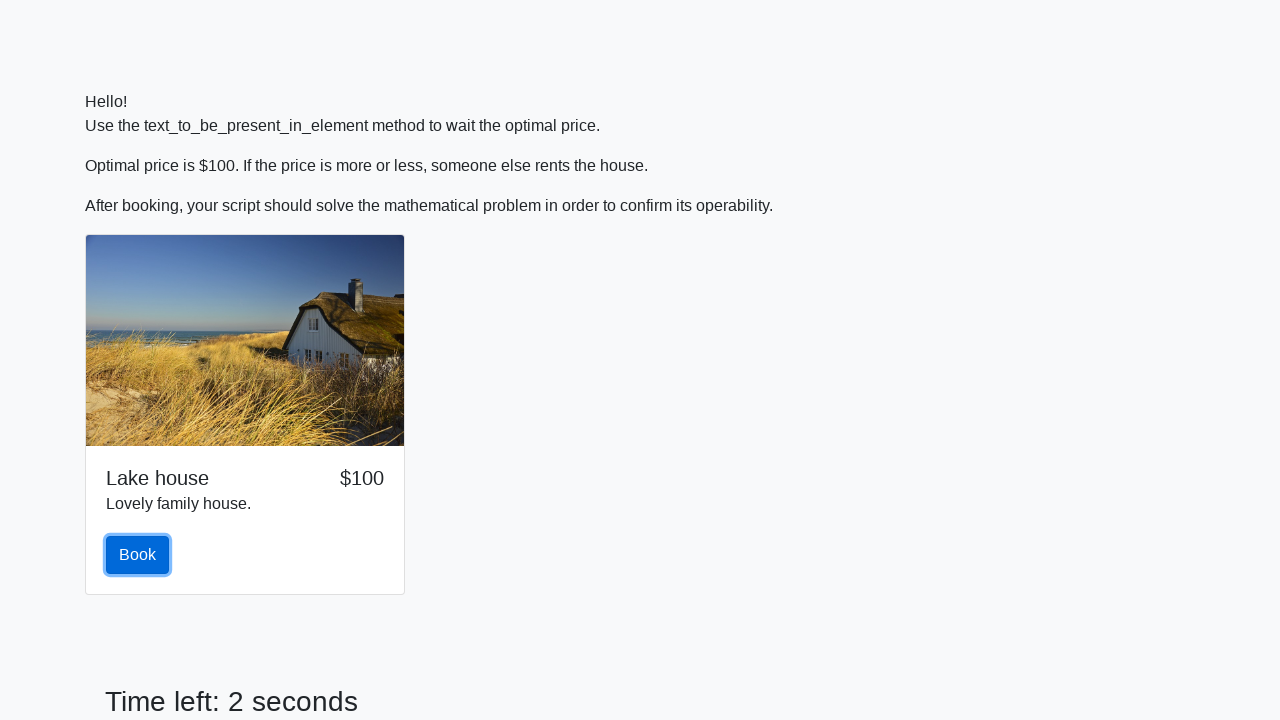

Calculated mathematical result using log and sin functions: 0.5271848694506351
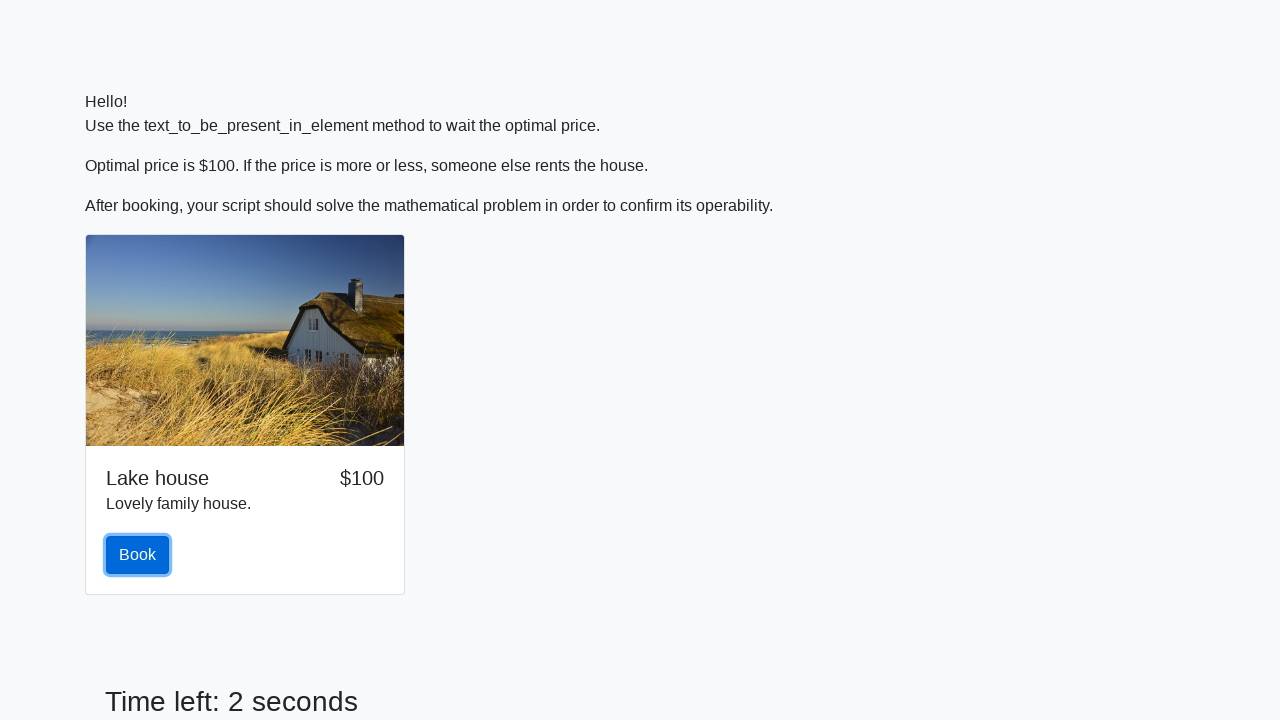

Filled answer field with calculated value: 0.5271848694506351 on #answer
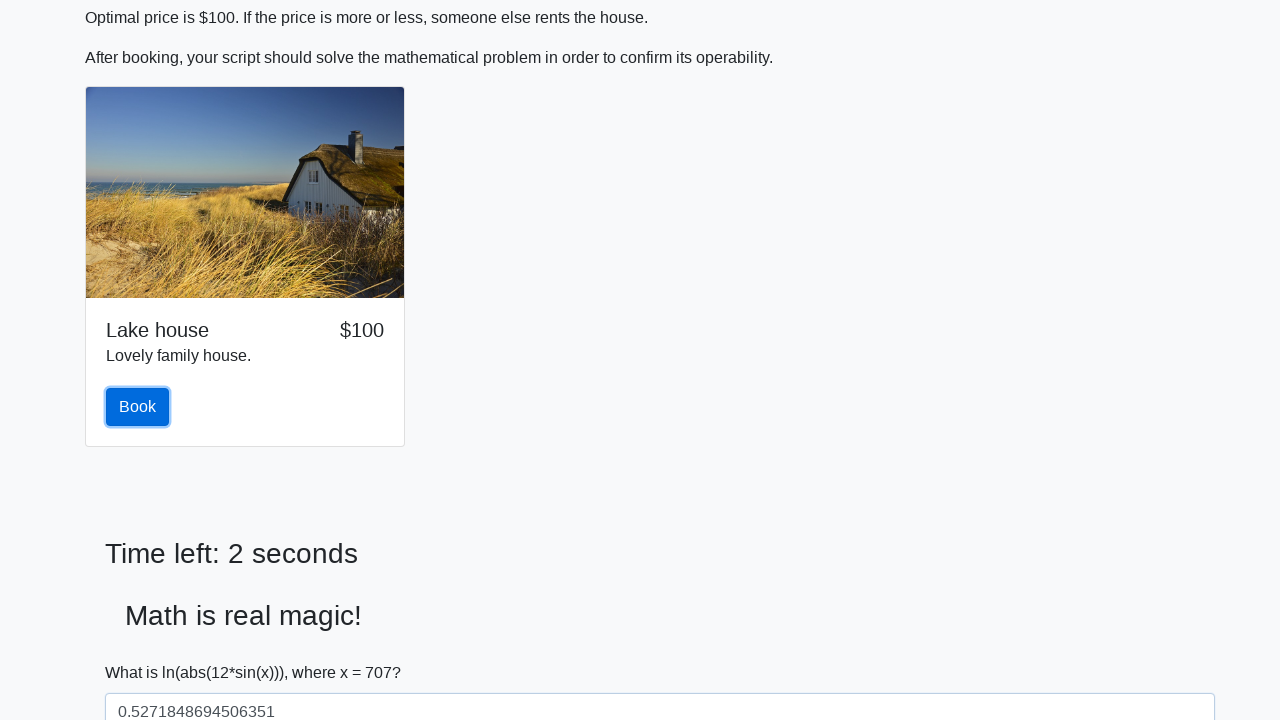

Clicked the solve button to submit answer at (143, 651) on #solve
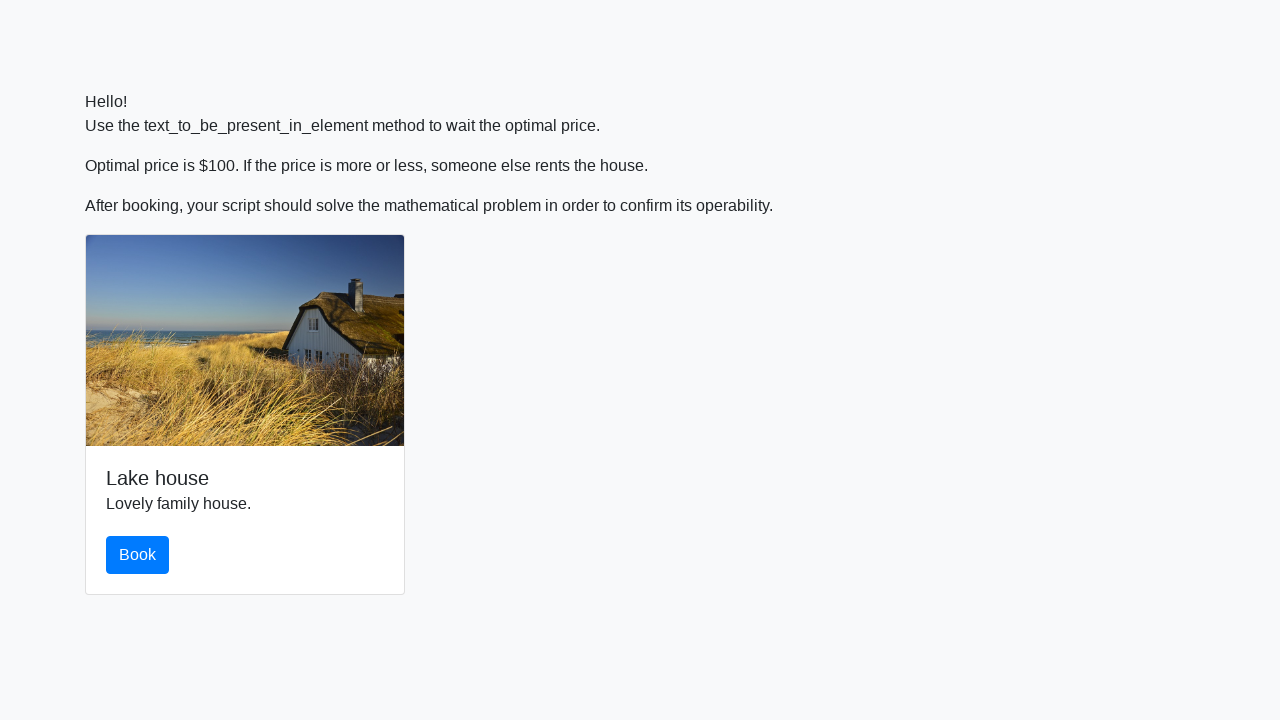

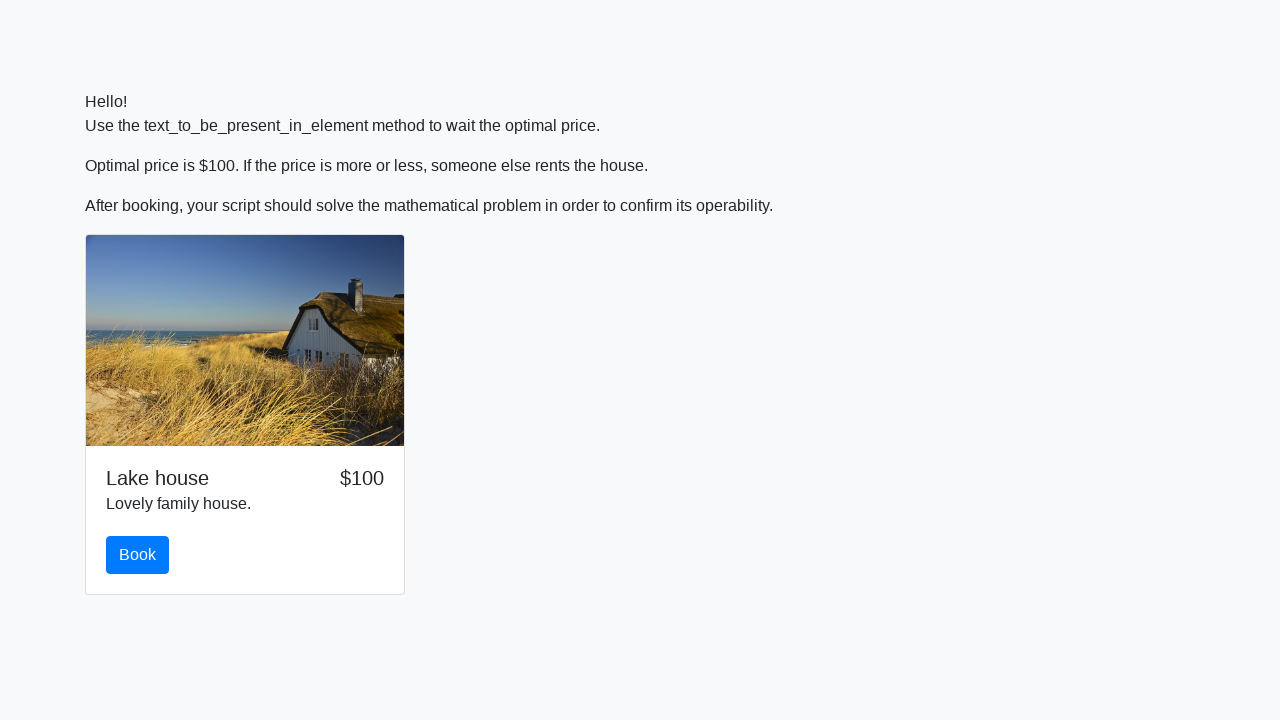